Navigates to Nike homepage and verifies the page loads successfully

Starting URL: https://nike.com/

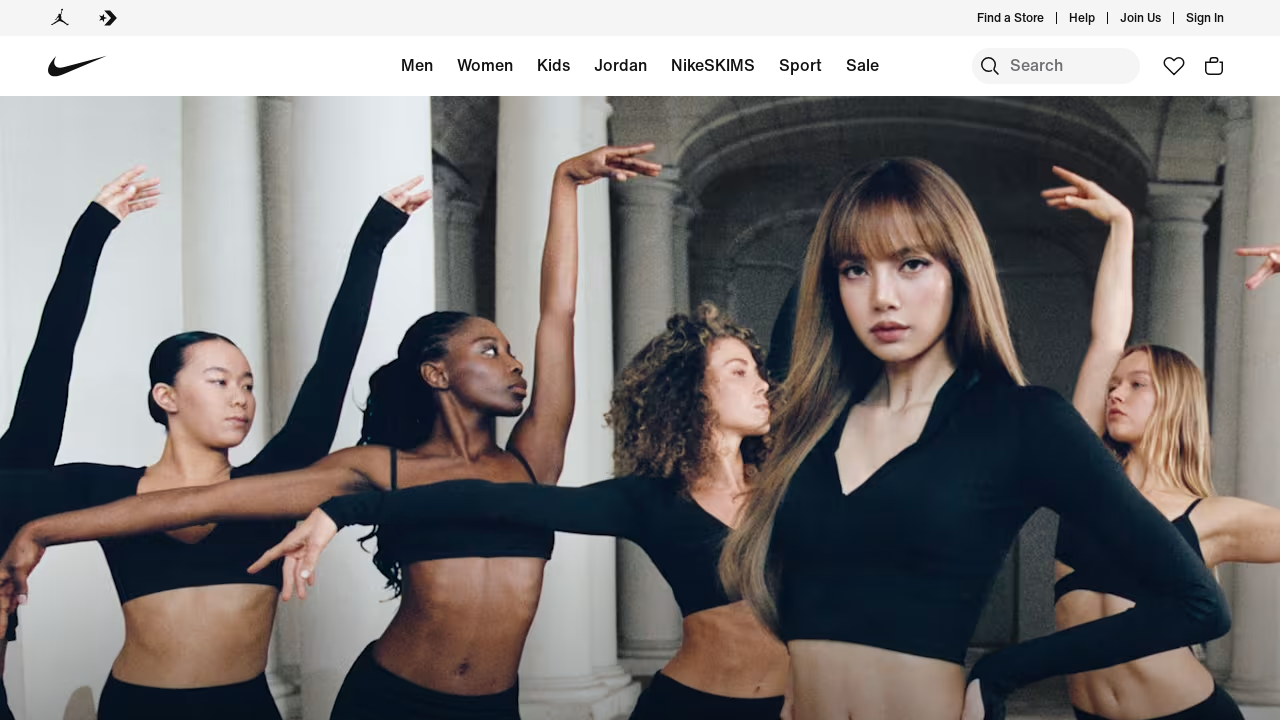

Nike homepage loaded successfully - DOM content ready
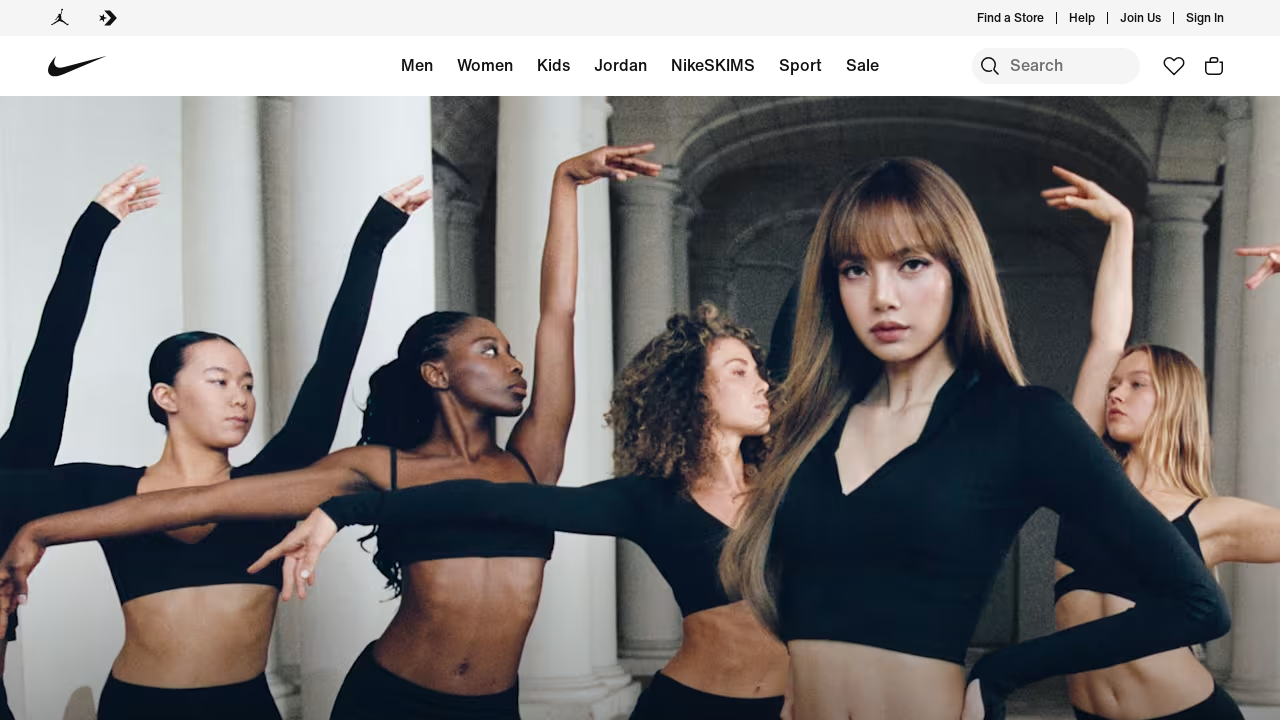

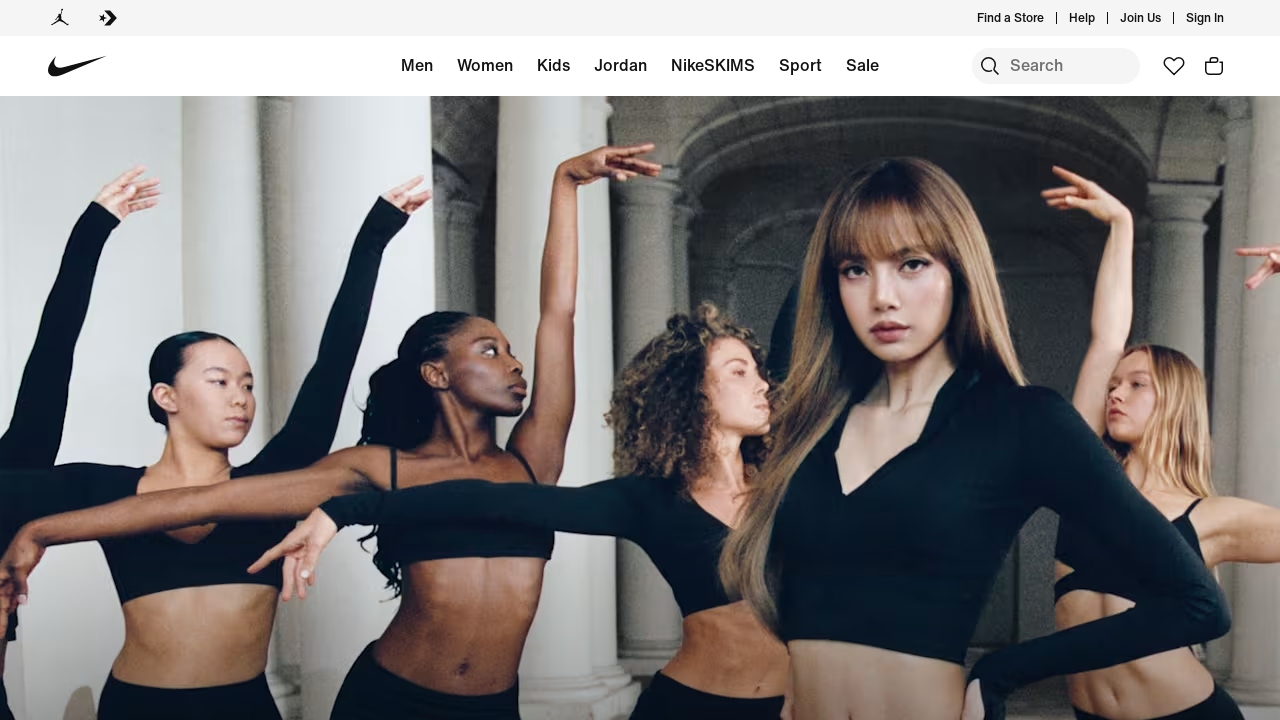